Tests that leading tabs are trimmed when saving a todo edit

Starting URL: https://todomvc.com/examples/typescript-angular/#/

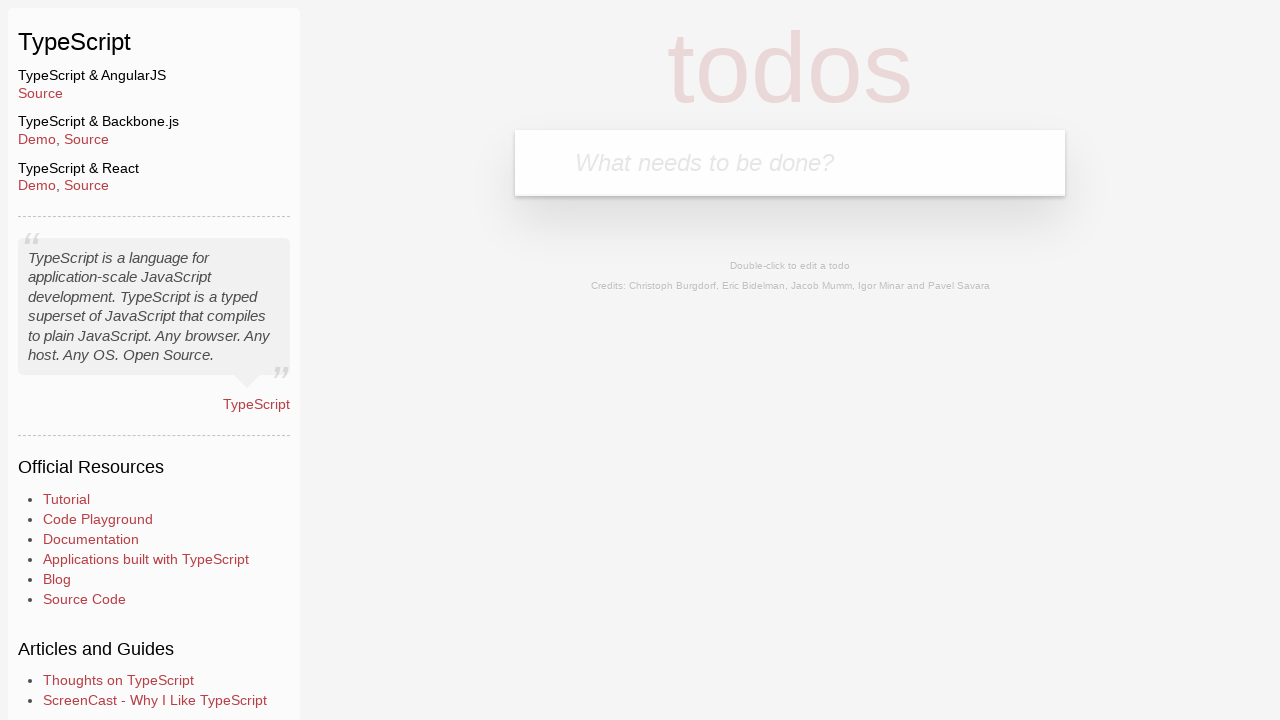

Filled new todo input with 'Lorem' on .new-todo
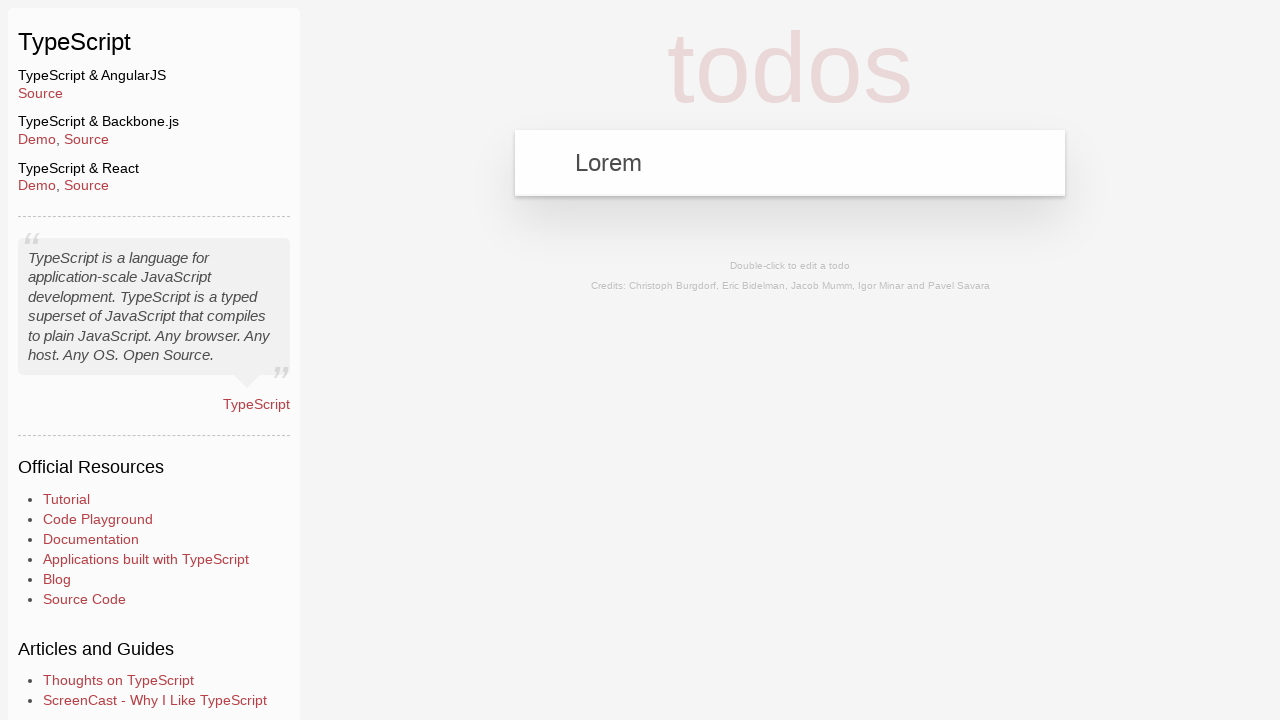

Pressed Enter to create todo on .new-todo
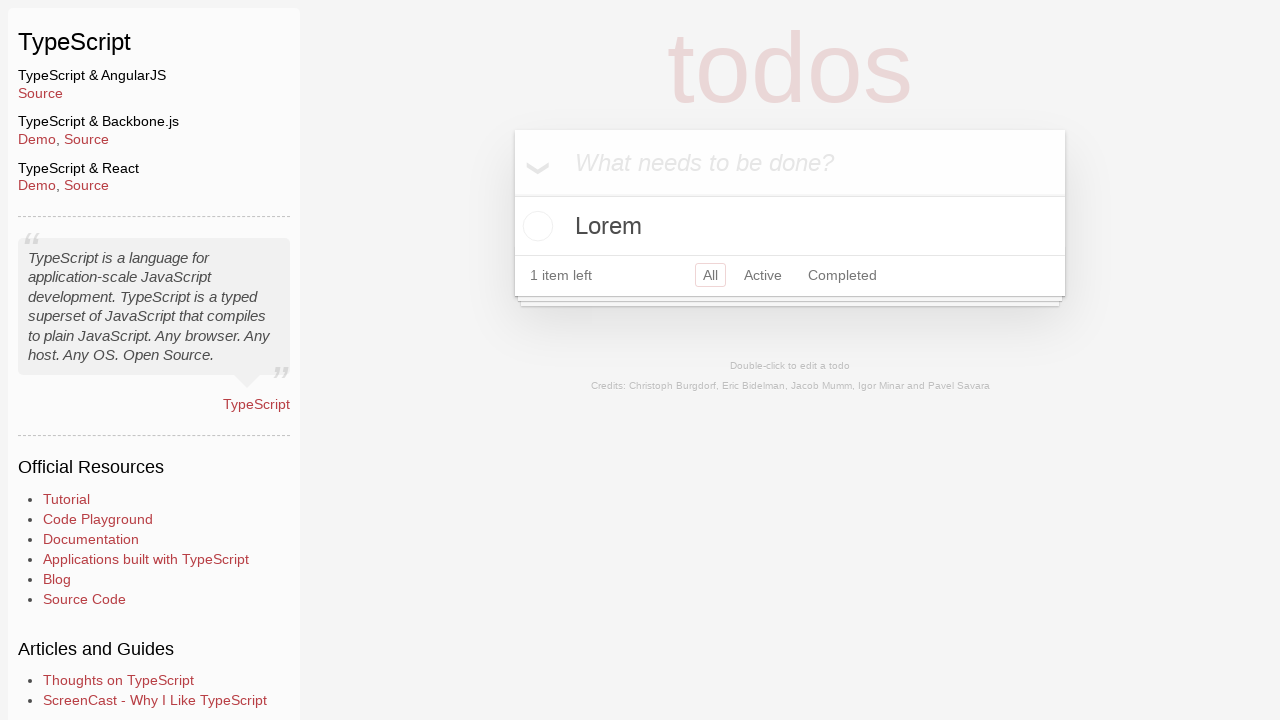

Double-clicked todo to enter edit mode at (790, 226) on text=Lorem
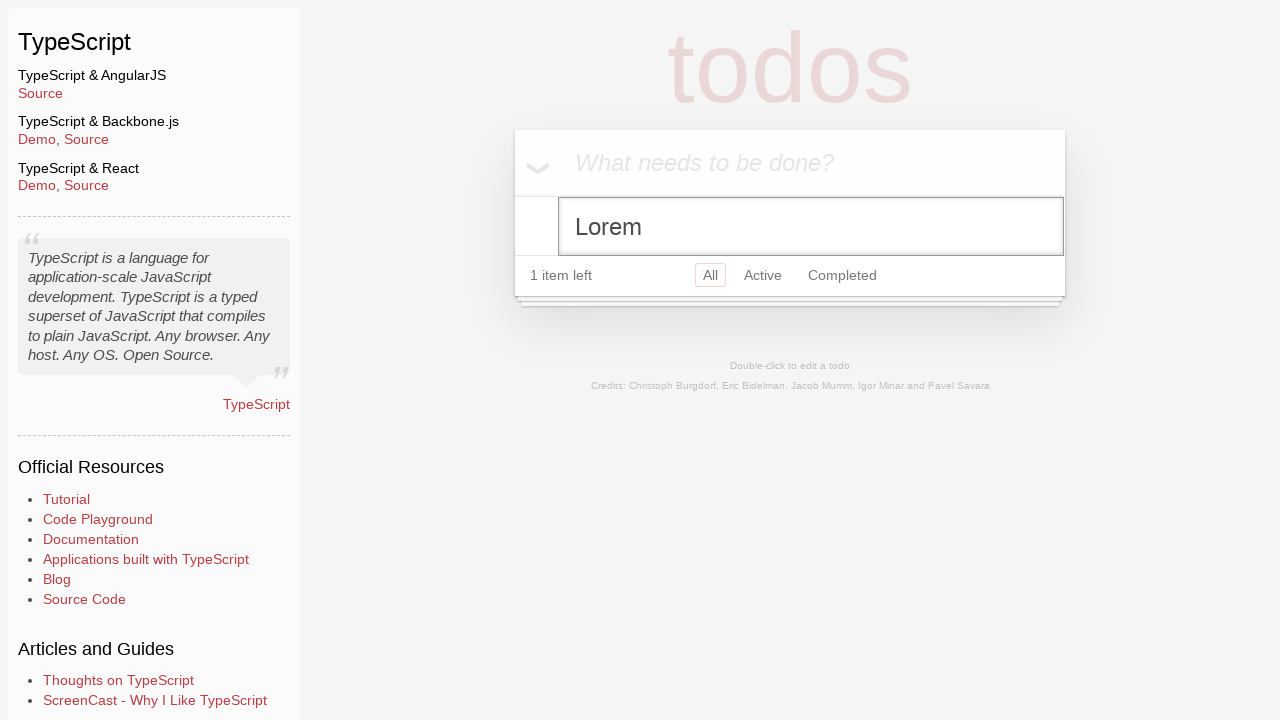

Filled edit field with leading tabs and 'Ipsum' on .edit
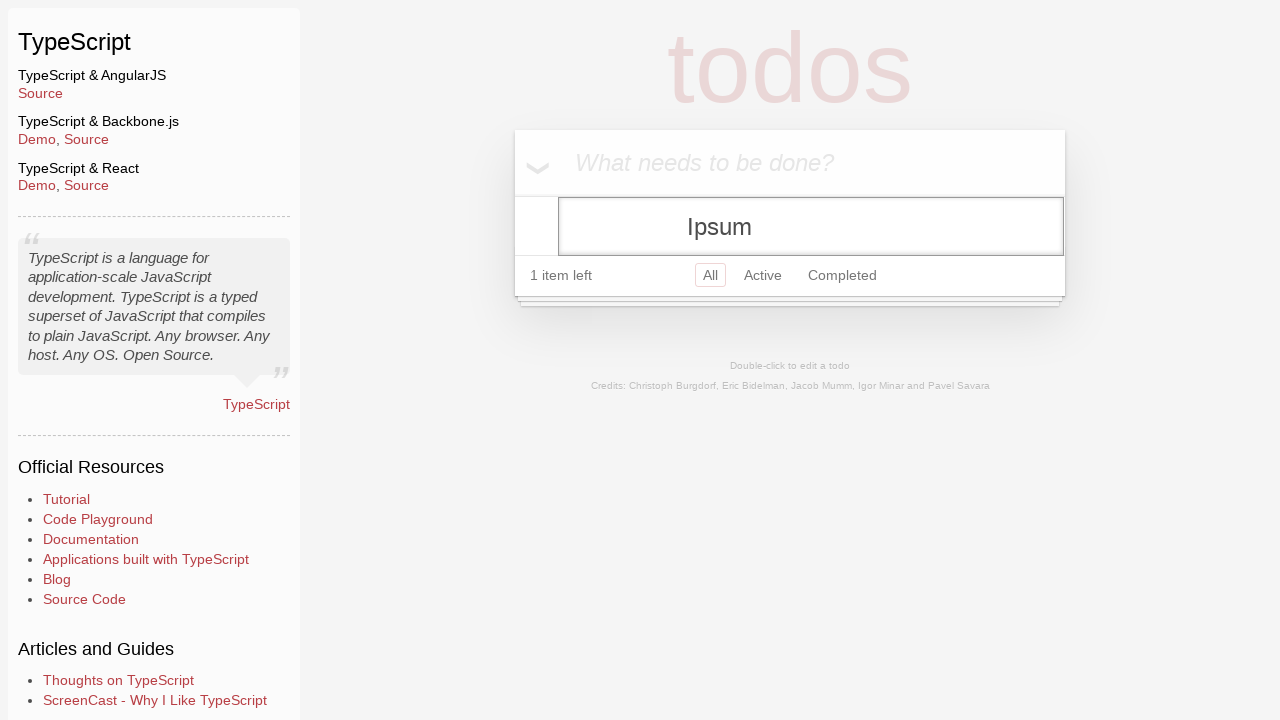

Clicked header to blur edit field and save at (790, 163) on .header
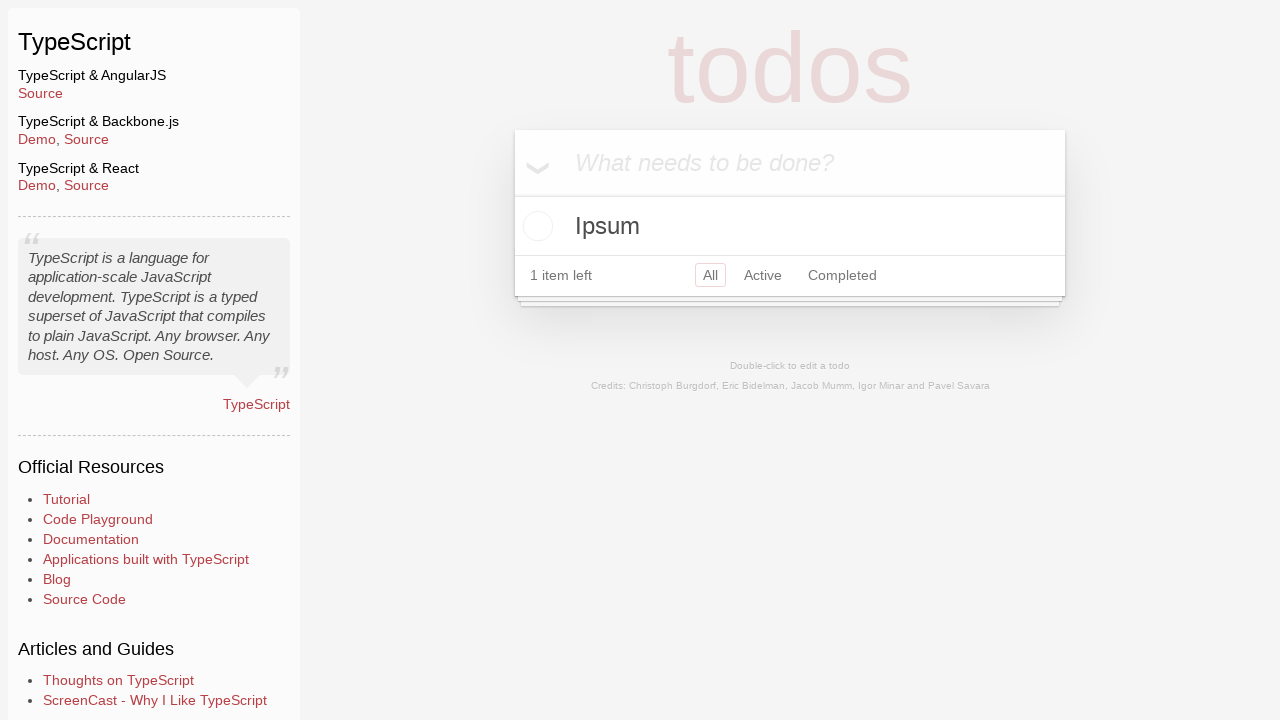

Verified leading tabs were trimmed and 'Ipsum' is displayed
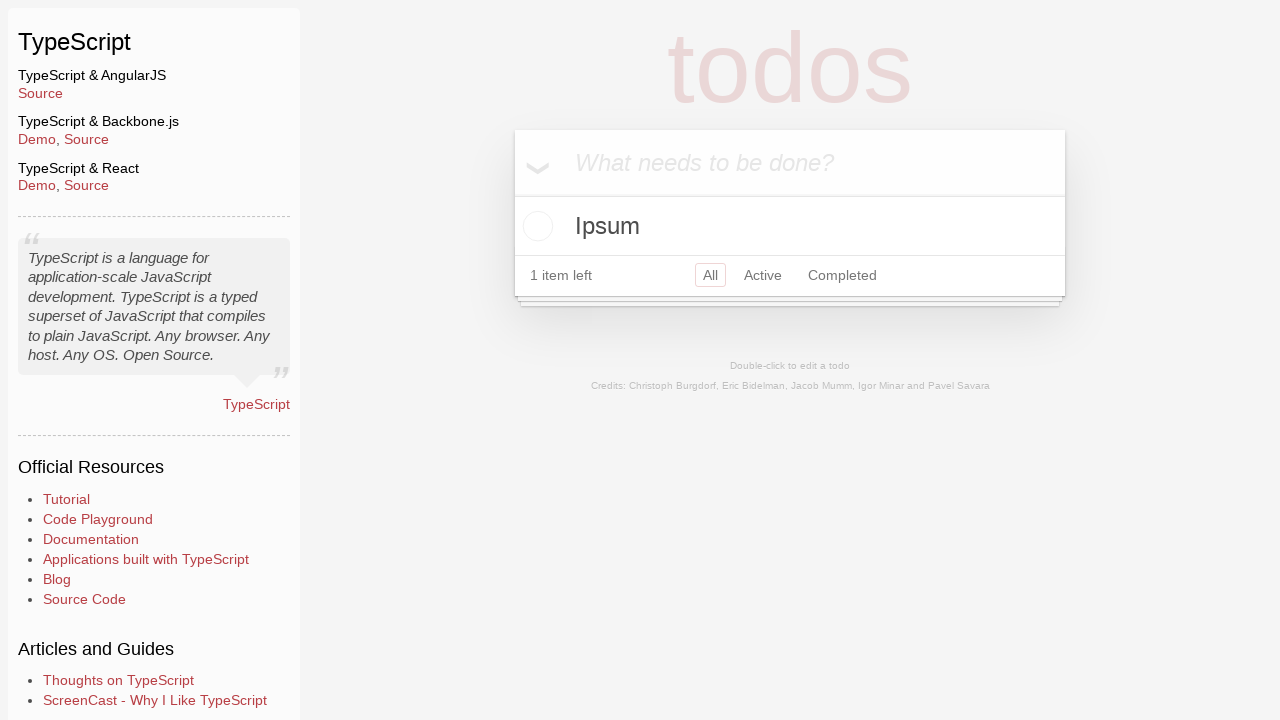

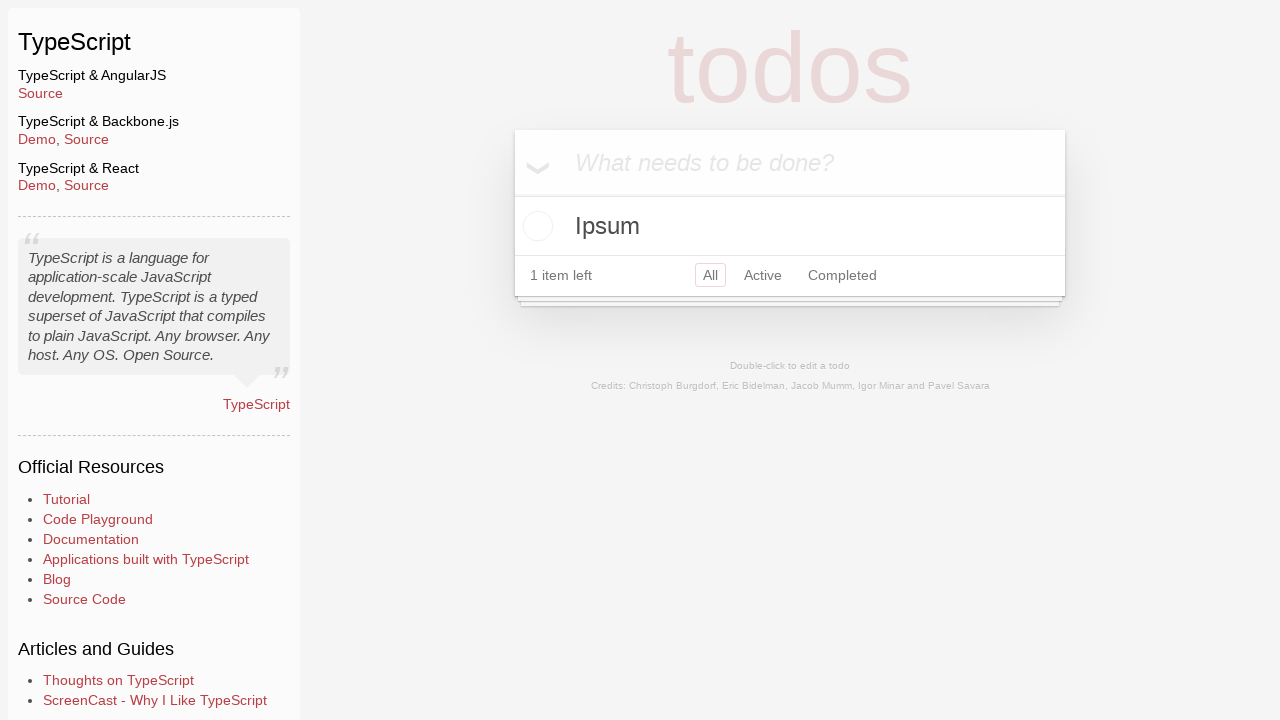